Tests scrolling to an element that is below the initial viewport visibility, then fills in a name field and a date field on a scroll test page

Starting URL: https://formy-project.herokuapp.com/scroll

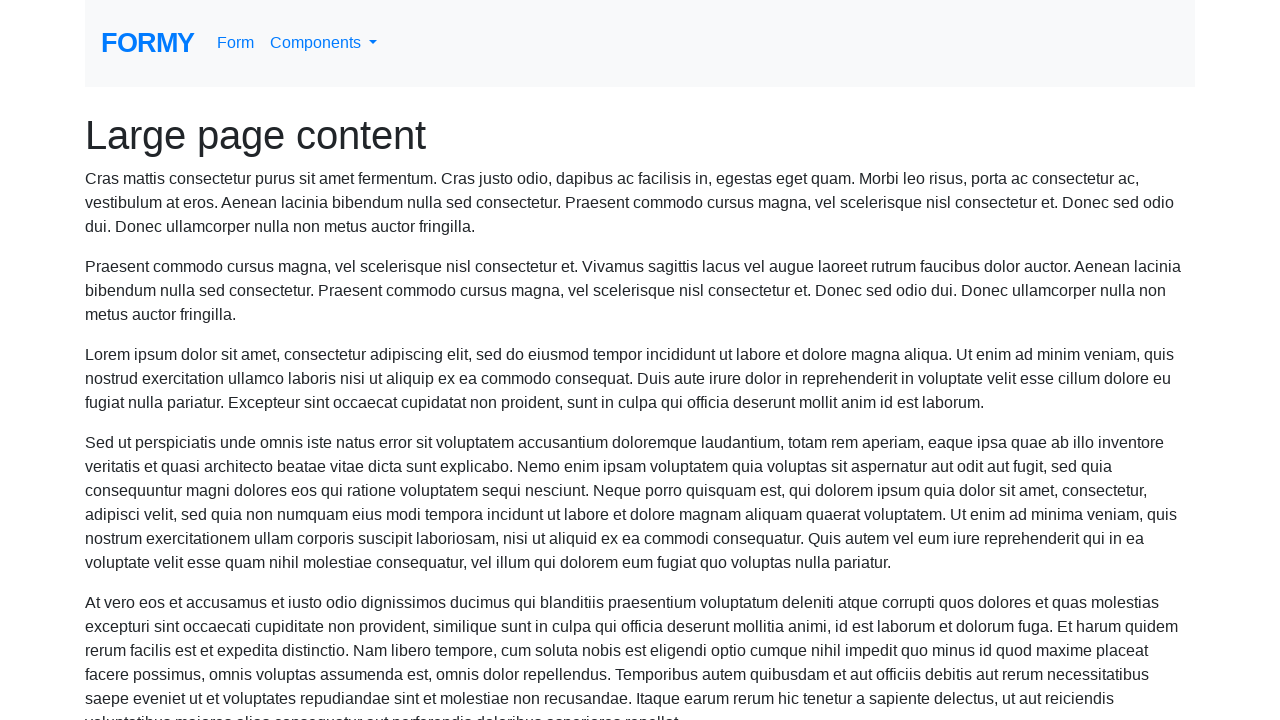

Navigated to scroll test page
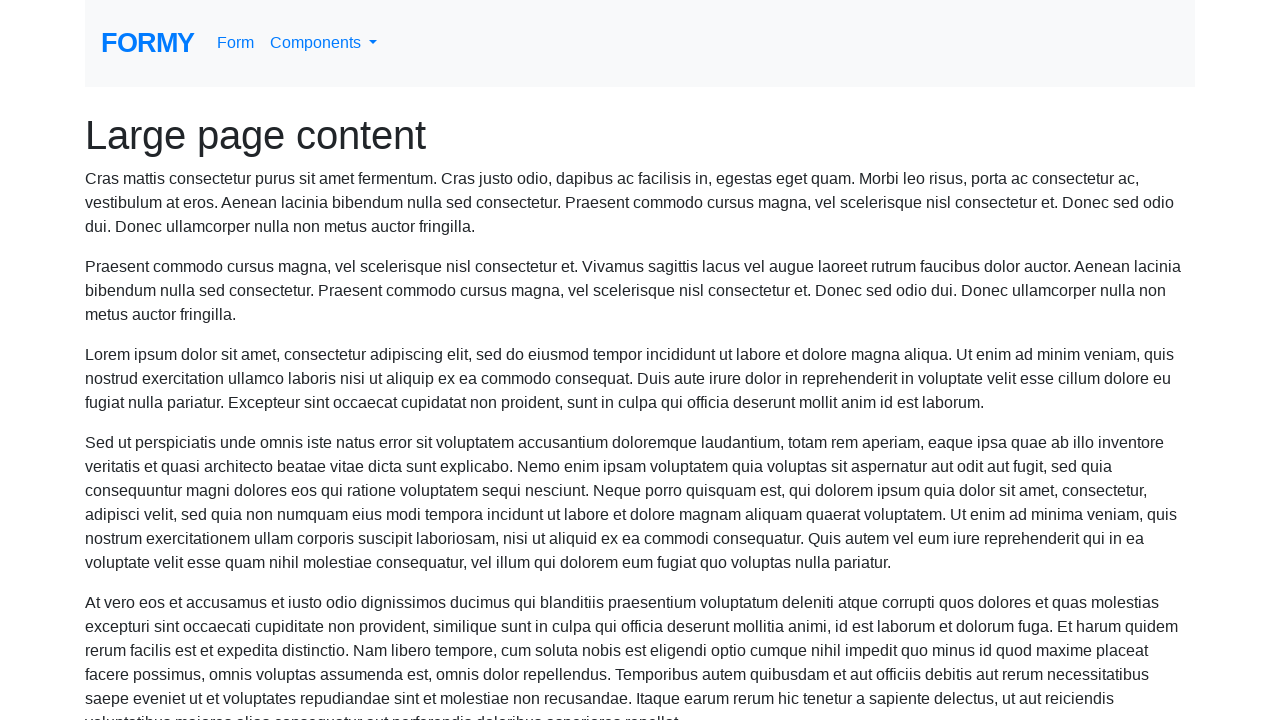

Scrolled to name field below initial viewport
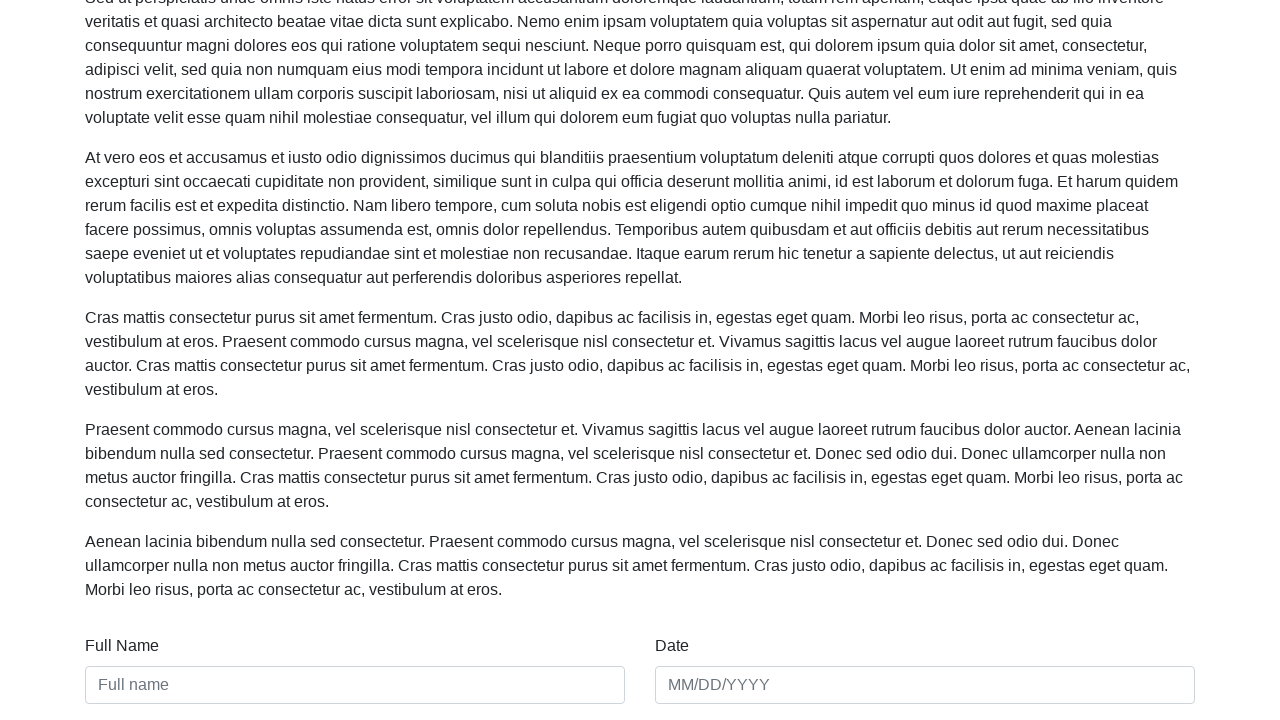

Filled name field with 'Marcus Thompson' on #name
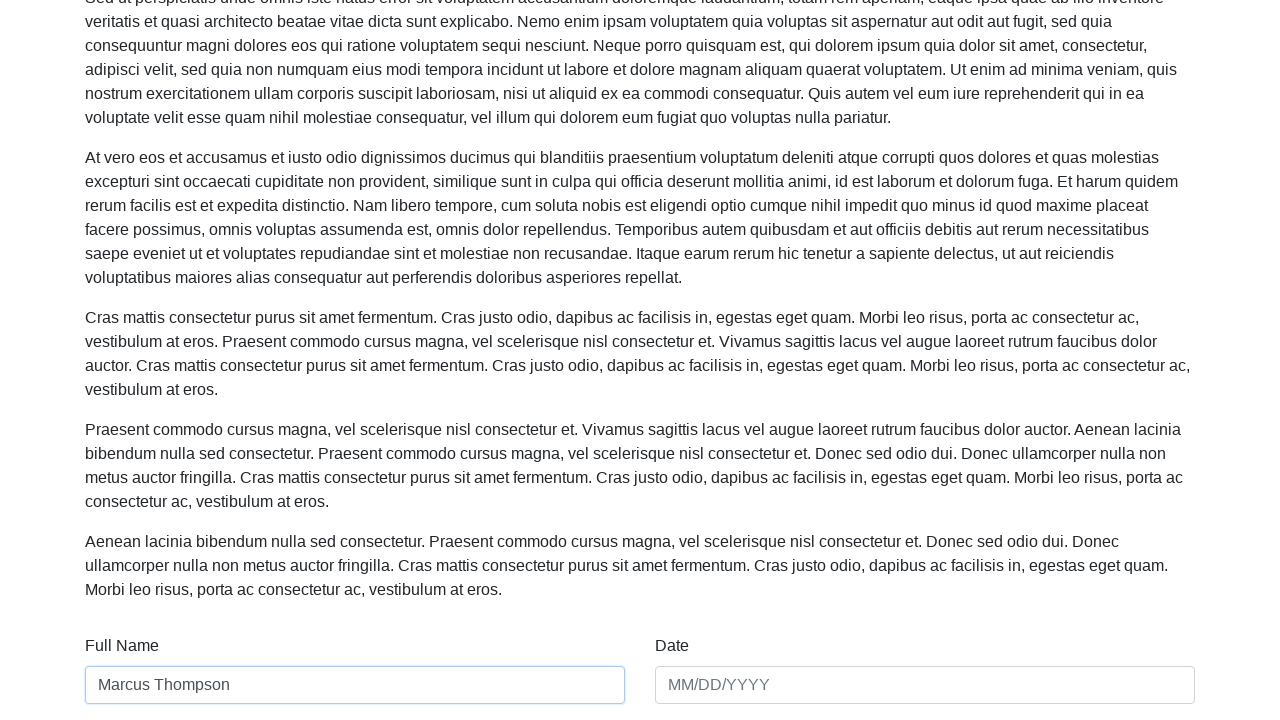

Filled date field with '03/15/2024' on #date
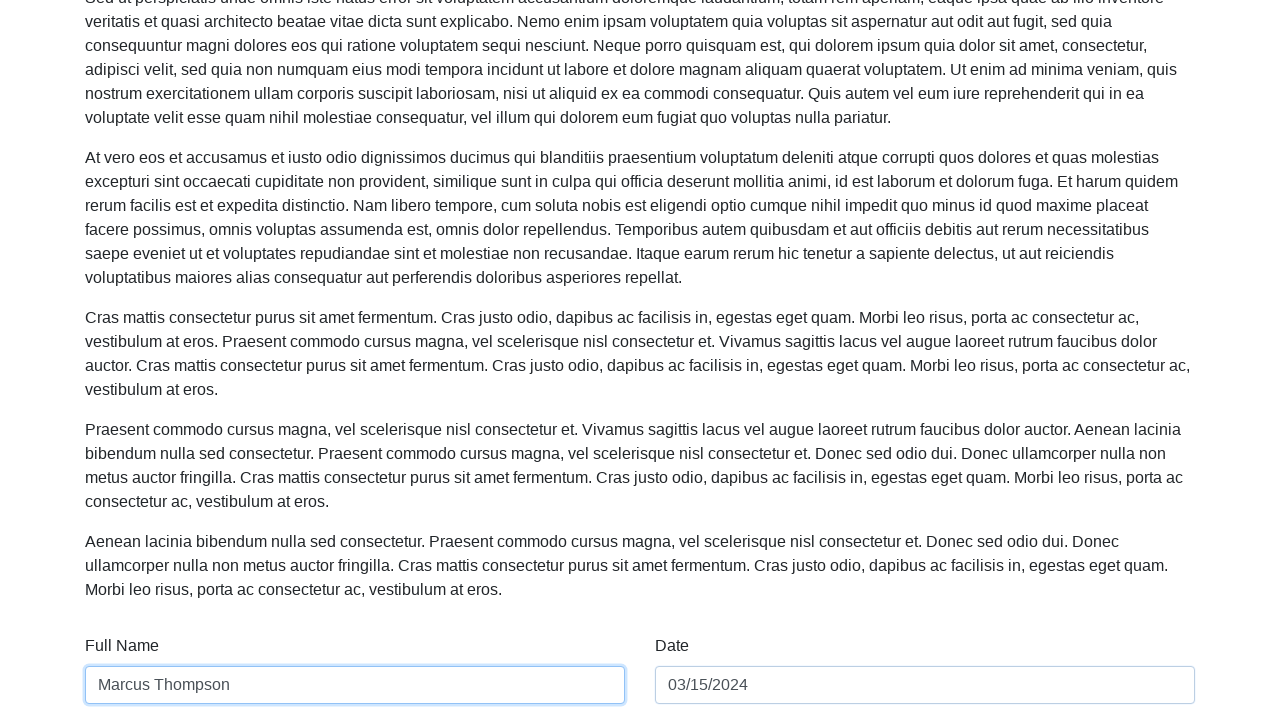

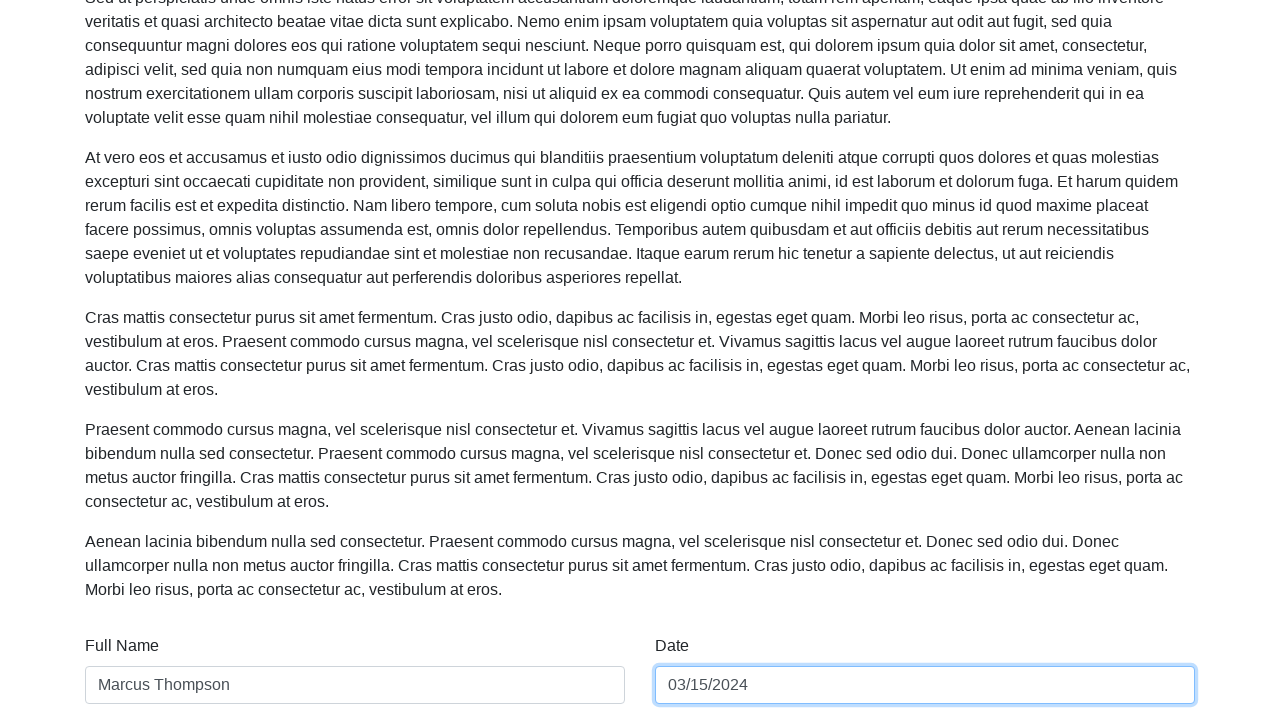